Tests various browser automation tasks on the-internet.herokuapp.com including navigation, form filling, and element interaction

Starting URL: https://the-internet.herokuapp.com/

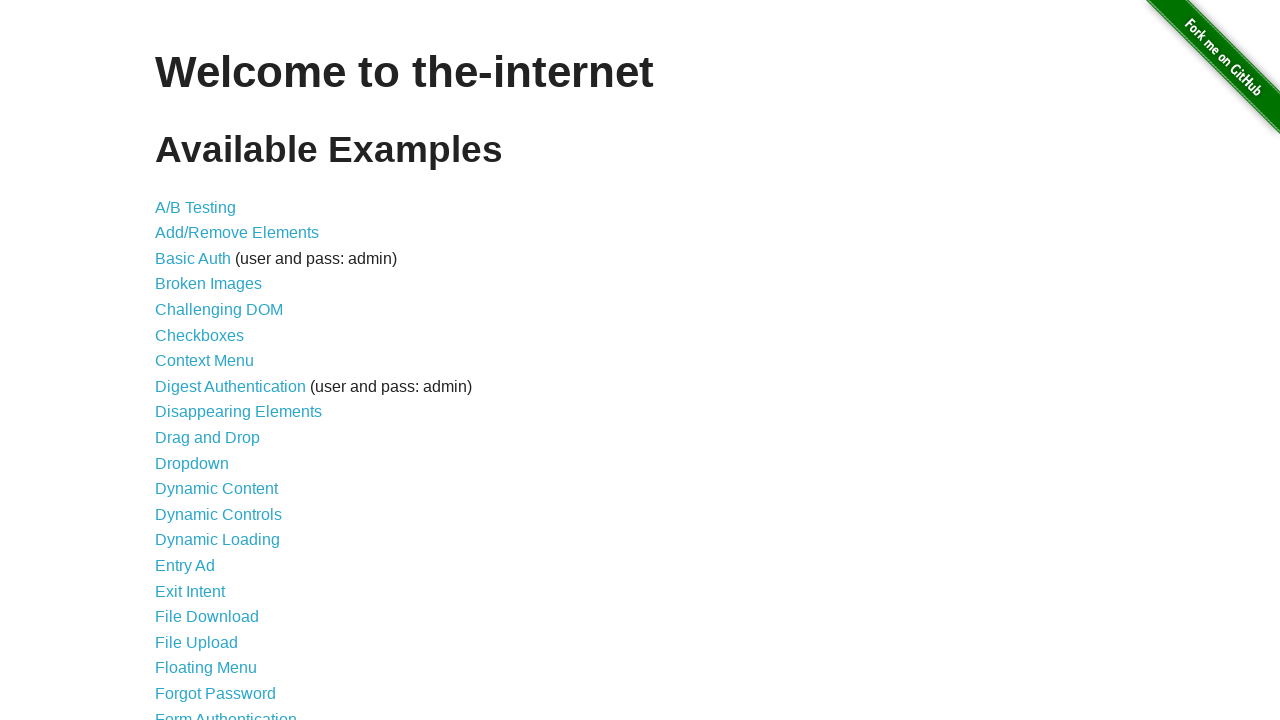

Waited for header to be present
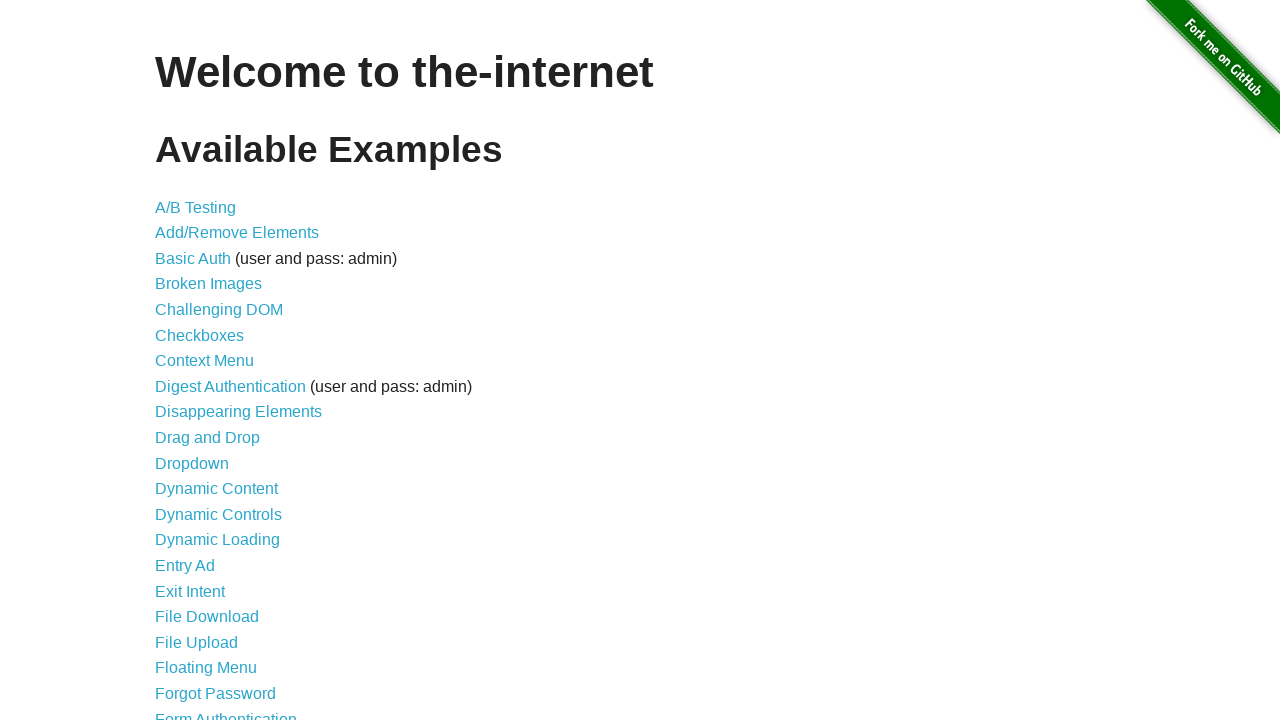

Navigated to login page
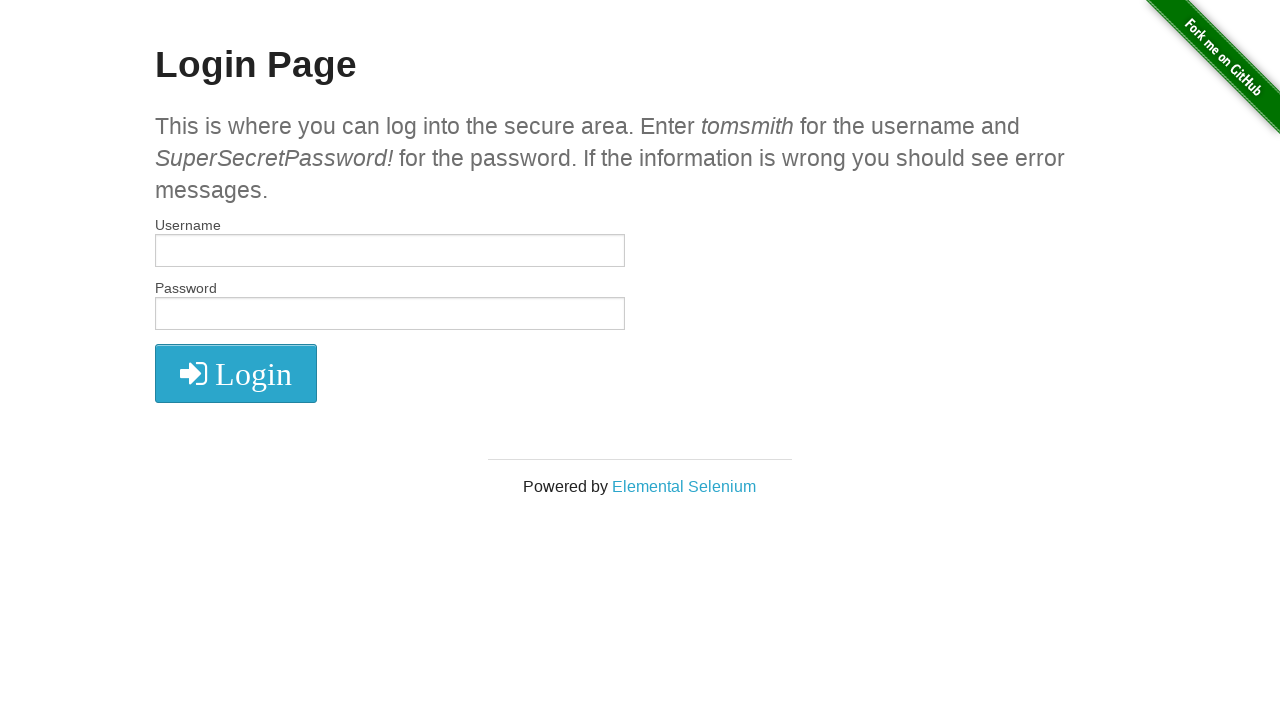

Filled username field with 'username' on input[name='username']
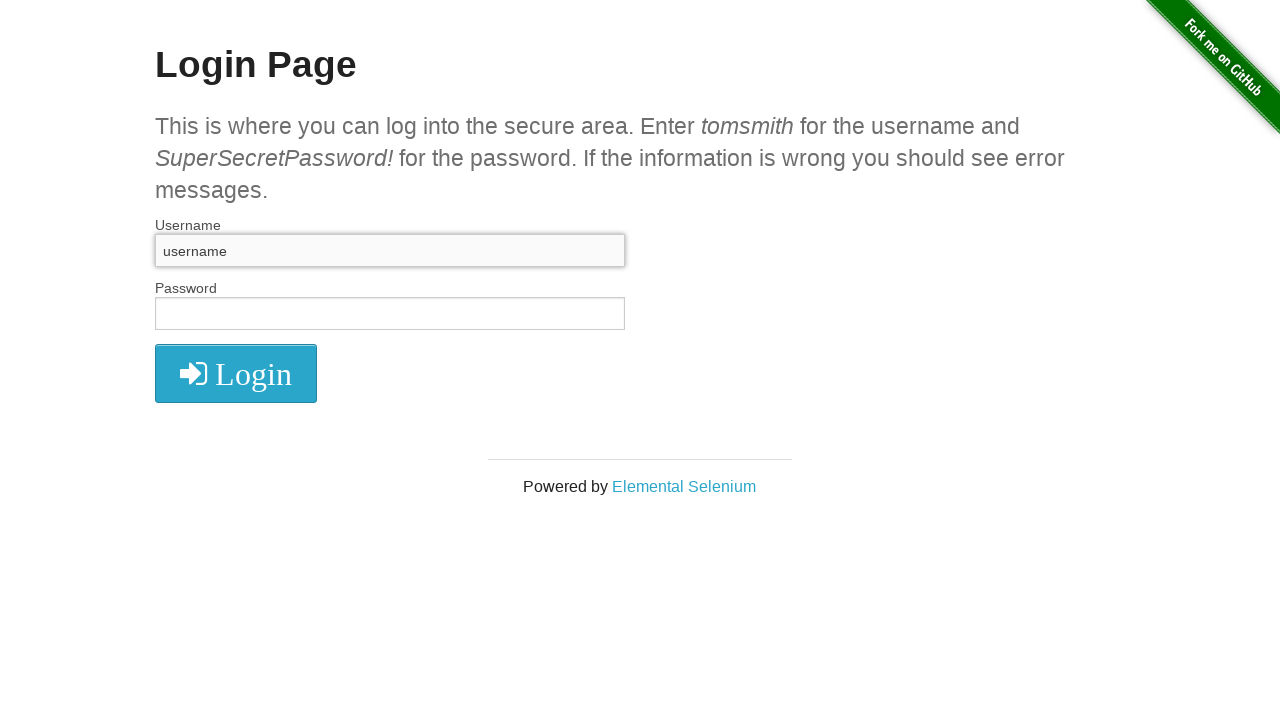

Navigated to home page
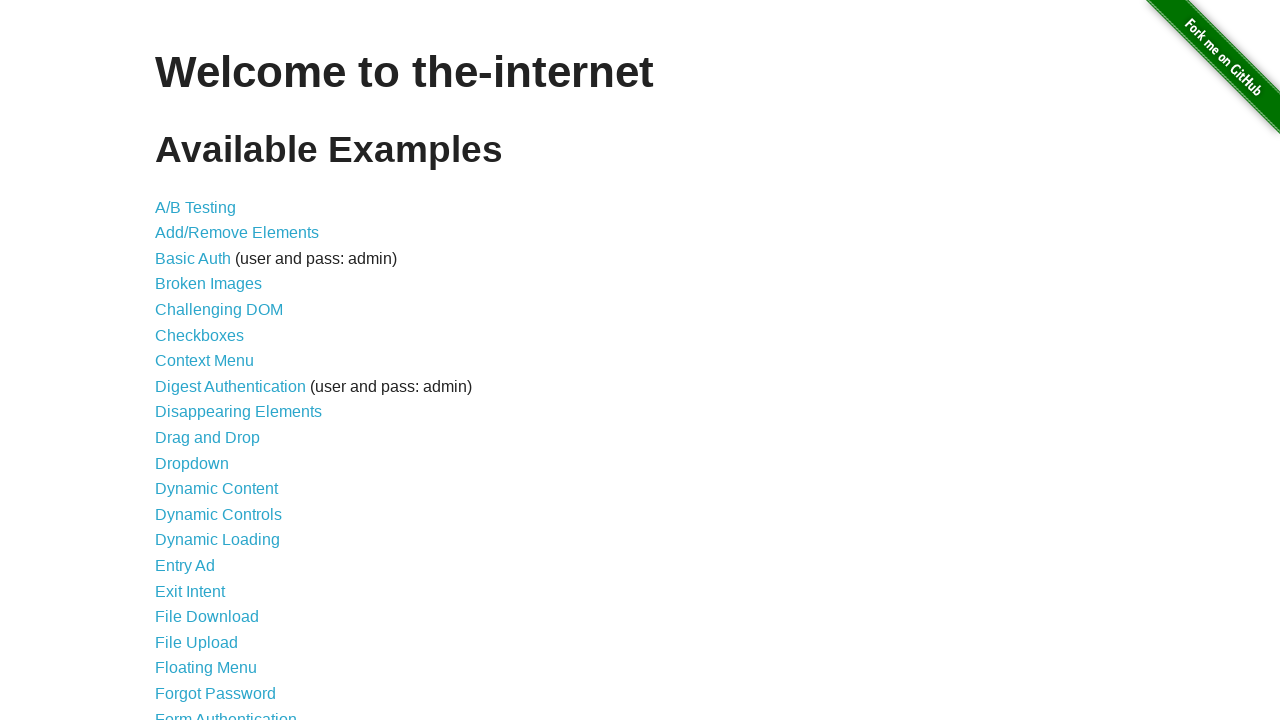

Waited for footer to be present
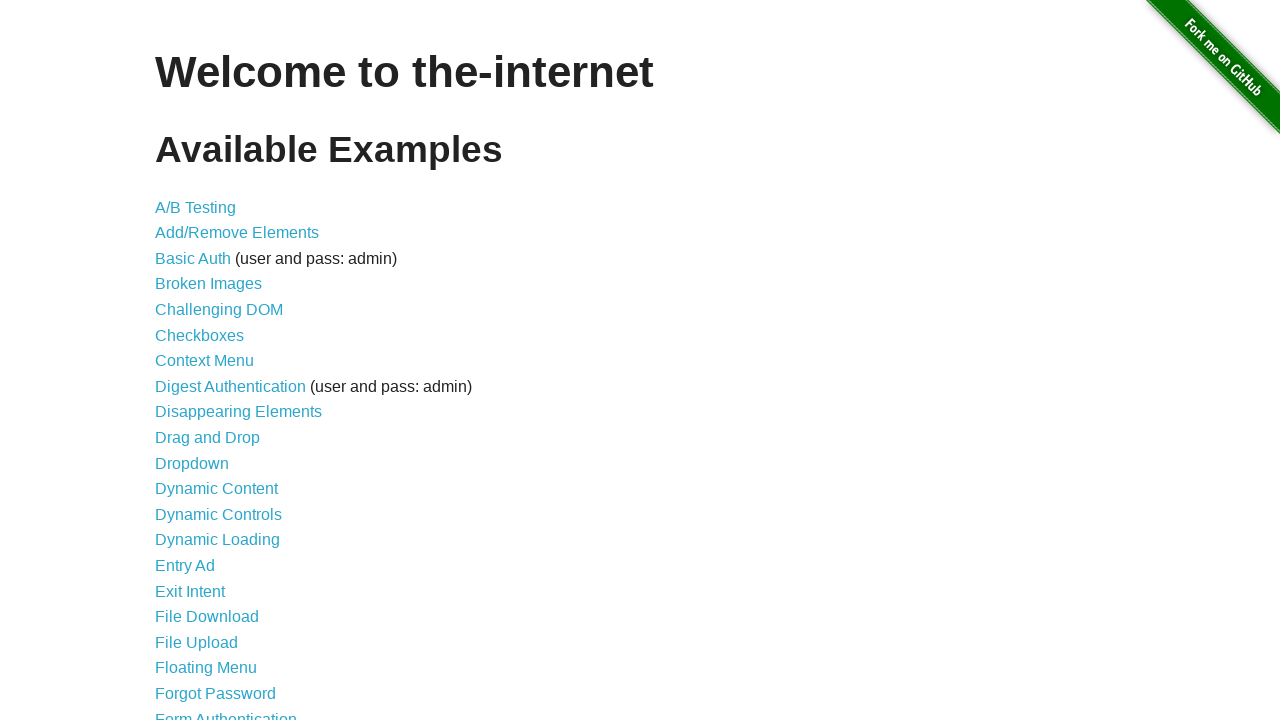

Waited for navigation links to be visible
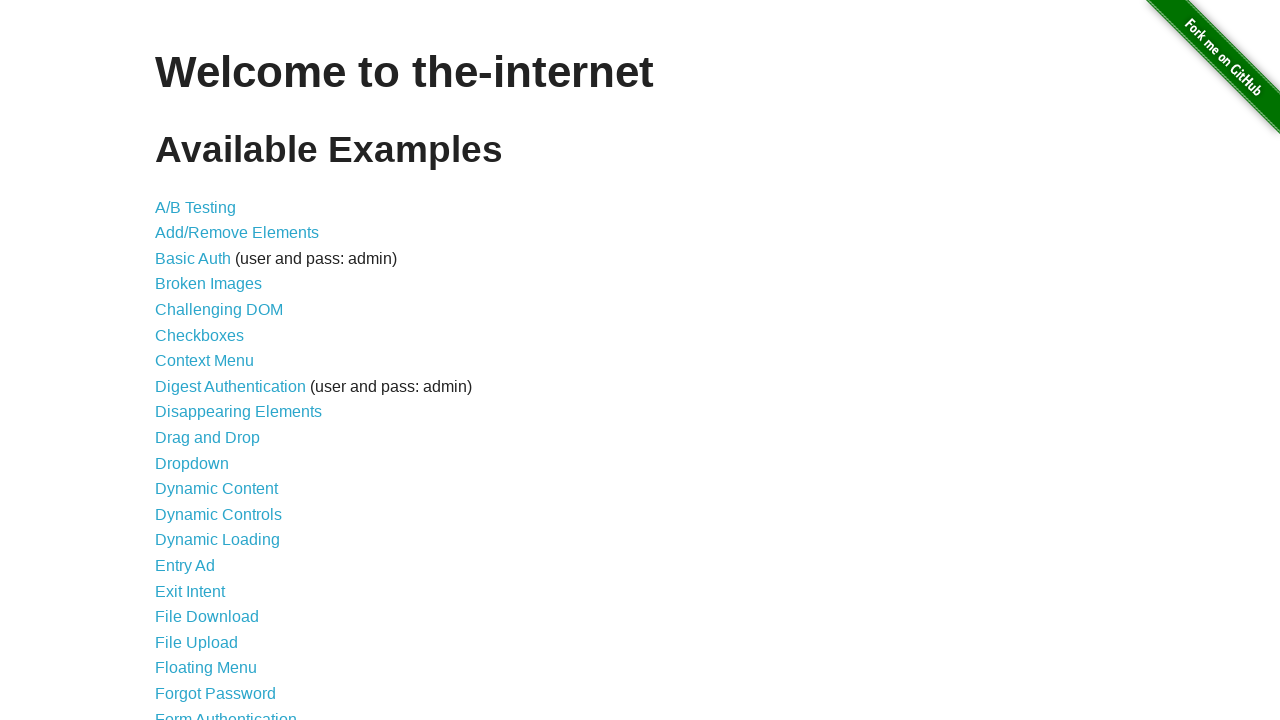

Navigated to login page
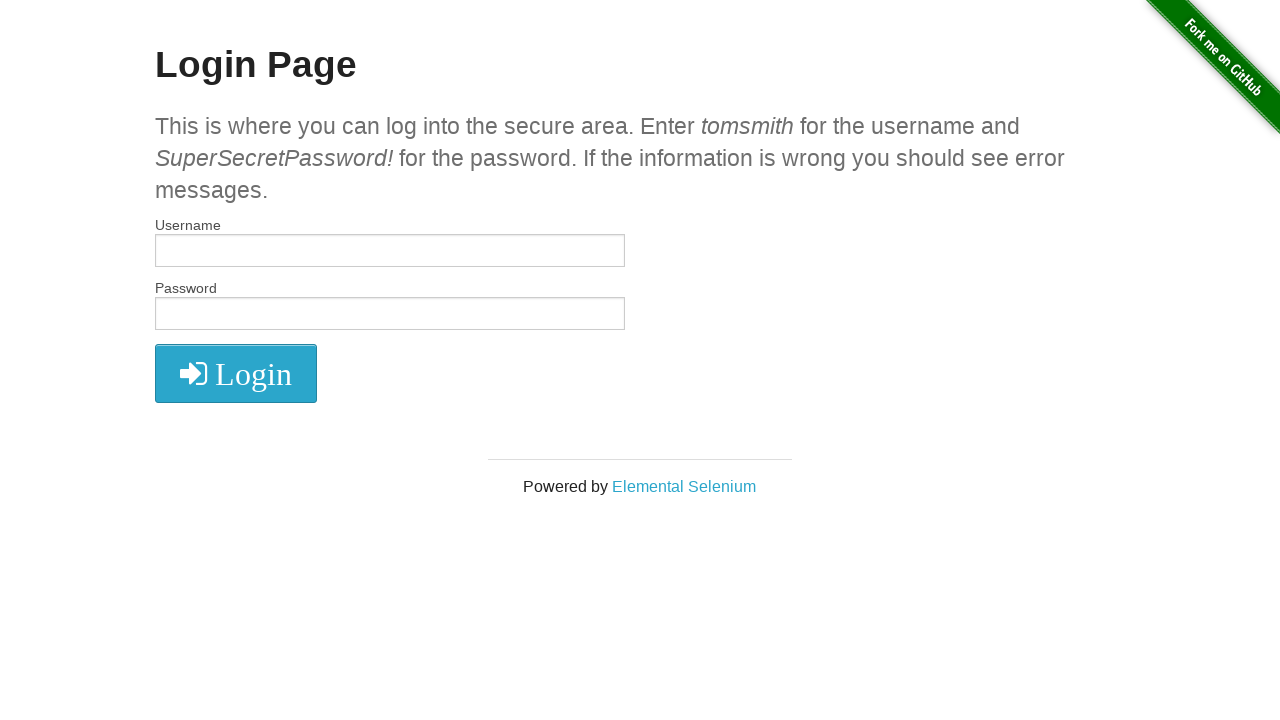

Filled password field with 'password' on input[name='password']
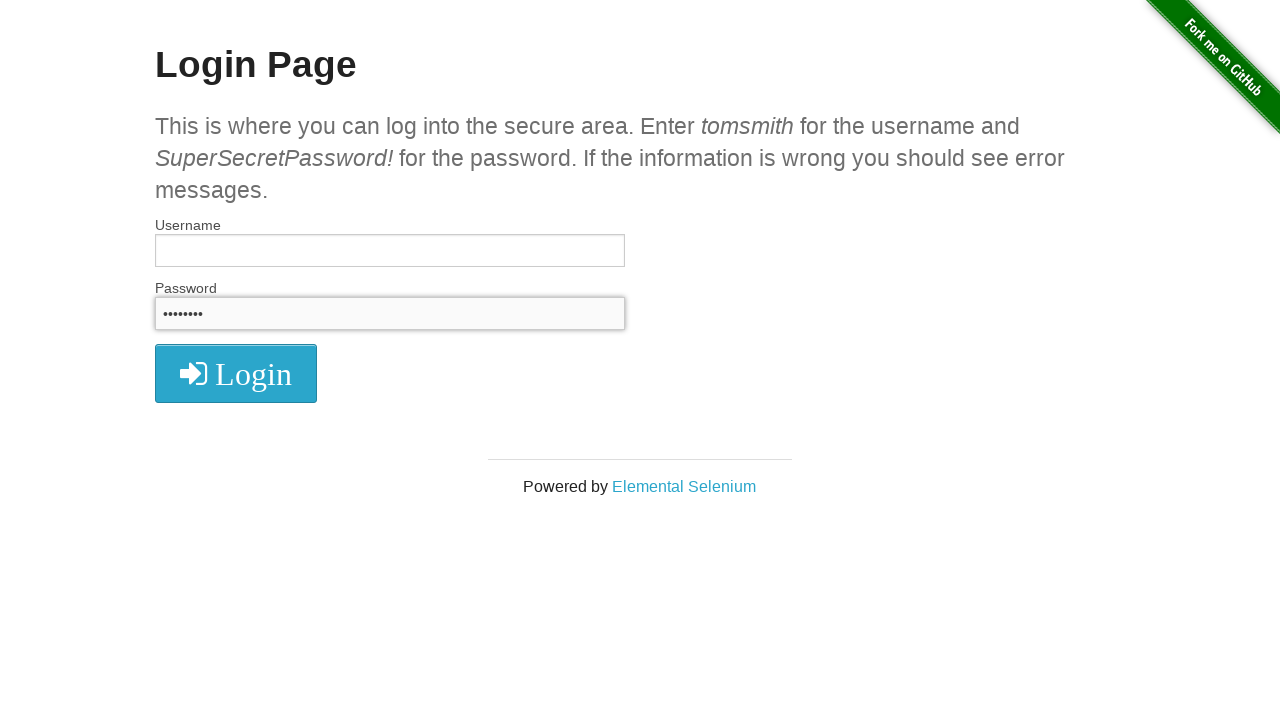

Clicked login button at (236, 373) on .radius
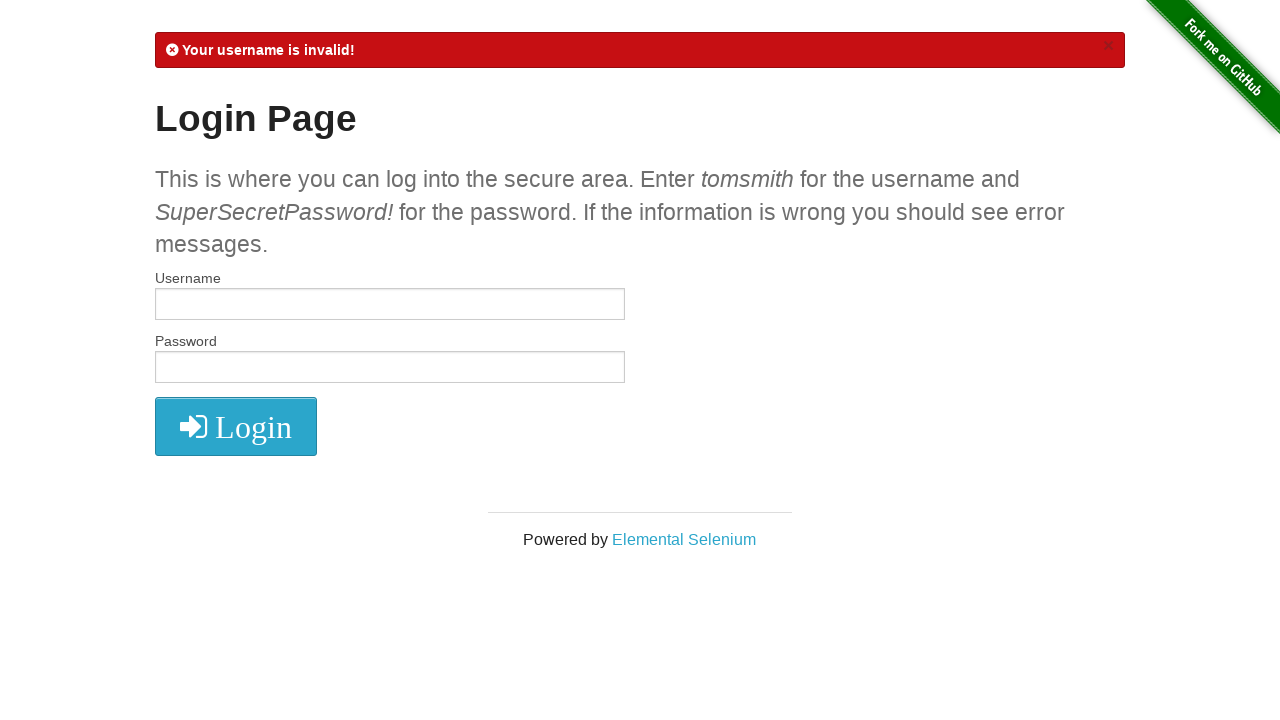

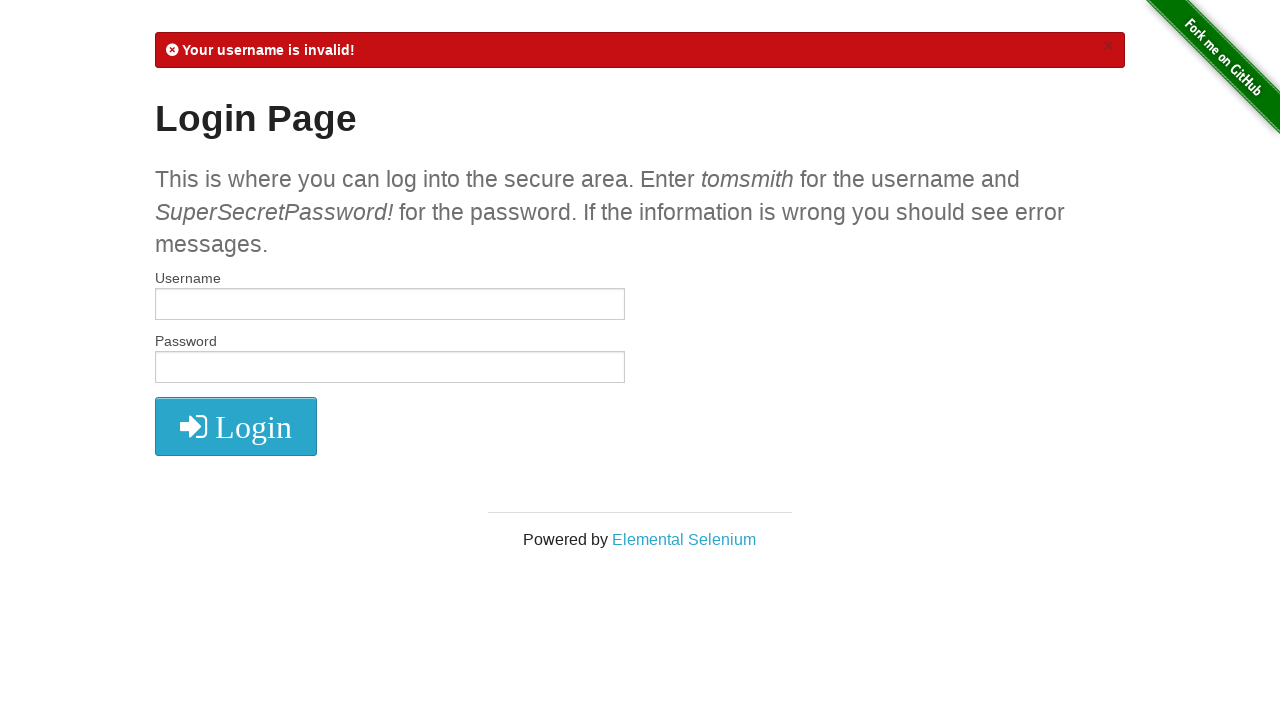